Navigates to a webpage about textarea elements and scrolls to a specific element (simpleAlert) using JavaScript scroll into view functionality.

Starting URL: https://www.automationtestinginsider.com/2019/08/textarea-textarea-element-defines-multi.html

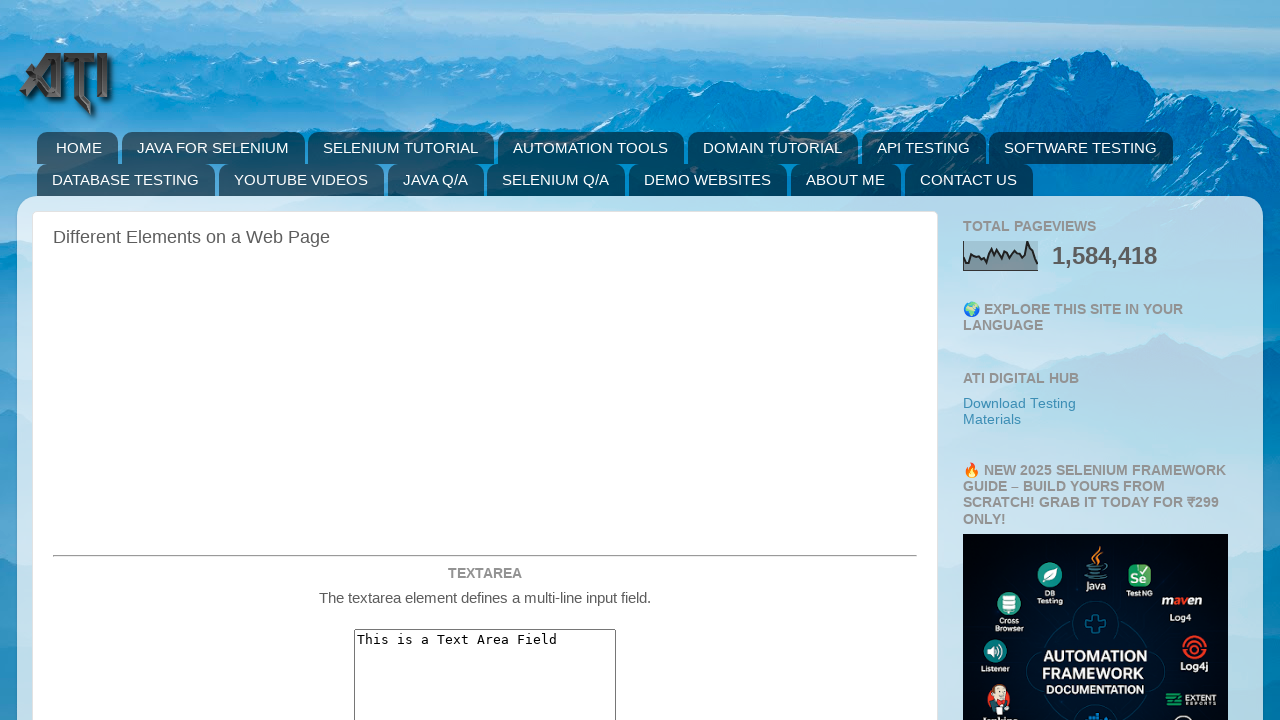

Waited for page to load (domcontentloaded state)
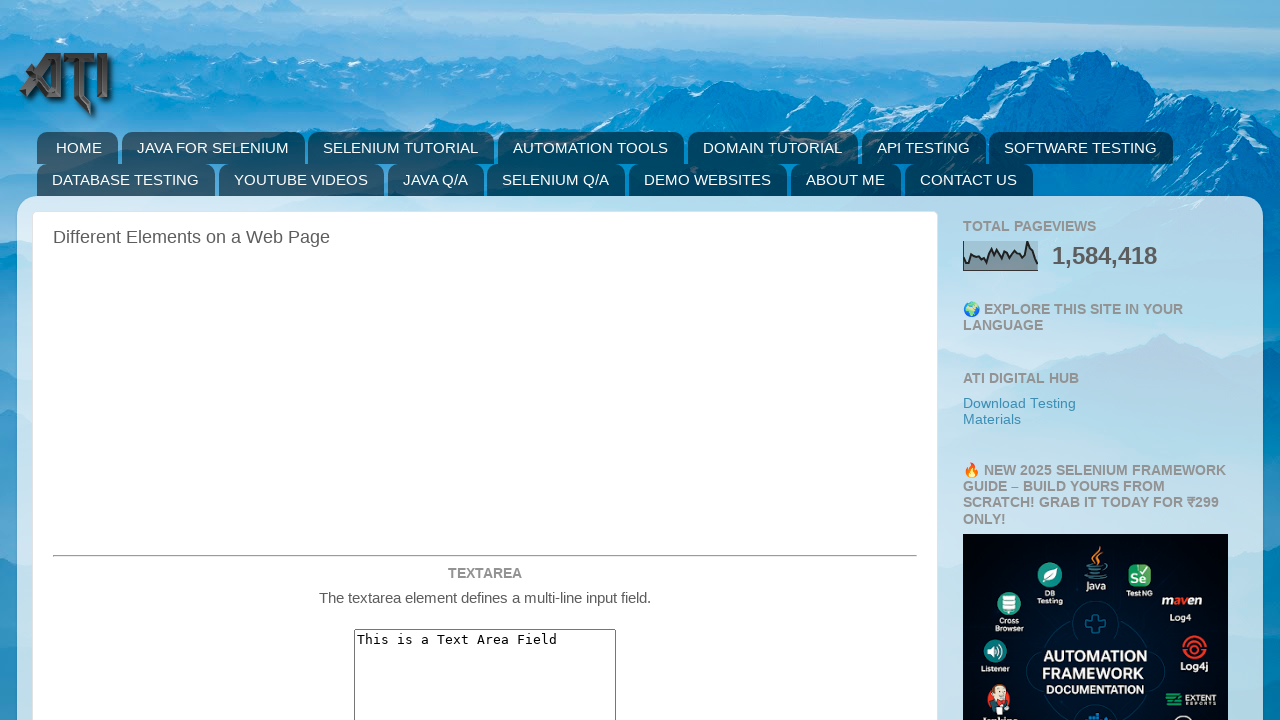

Located the simpleAlert element
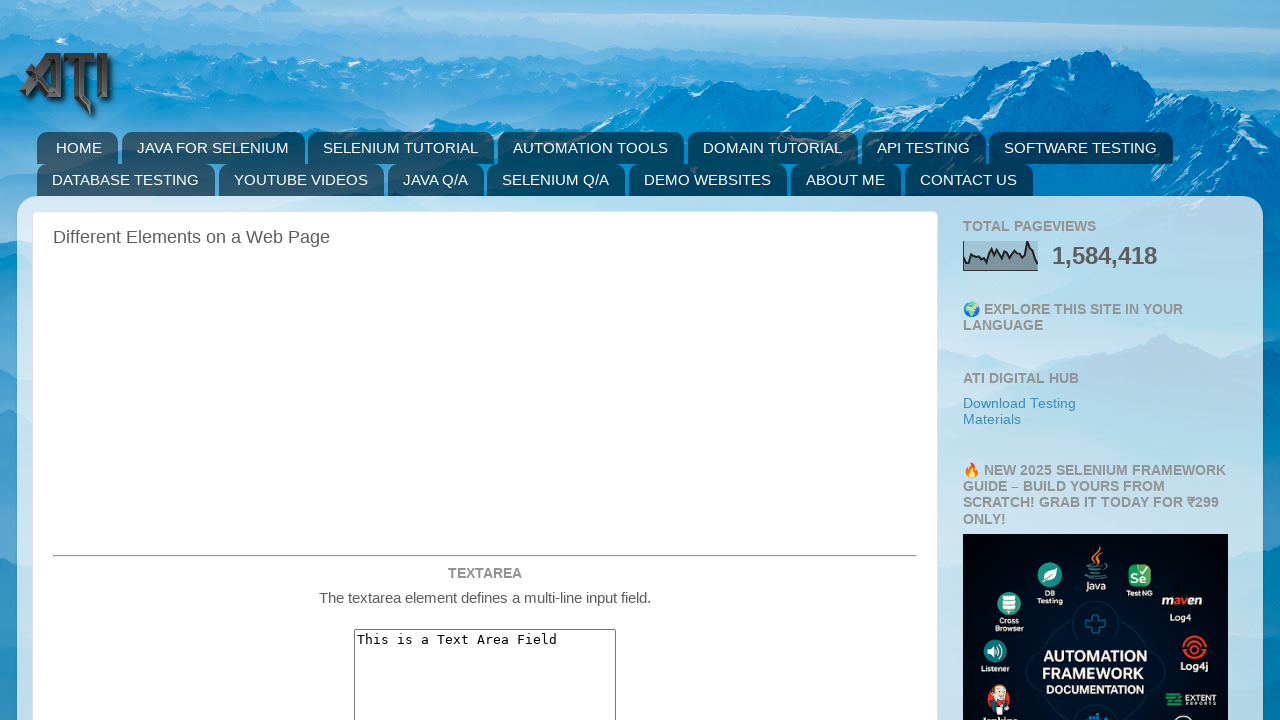

Scrolled simpleAlert element into view
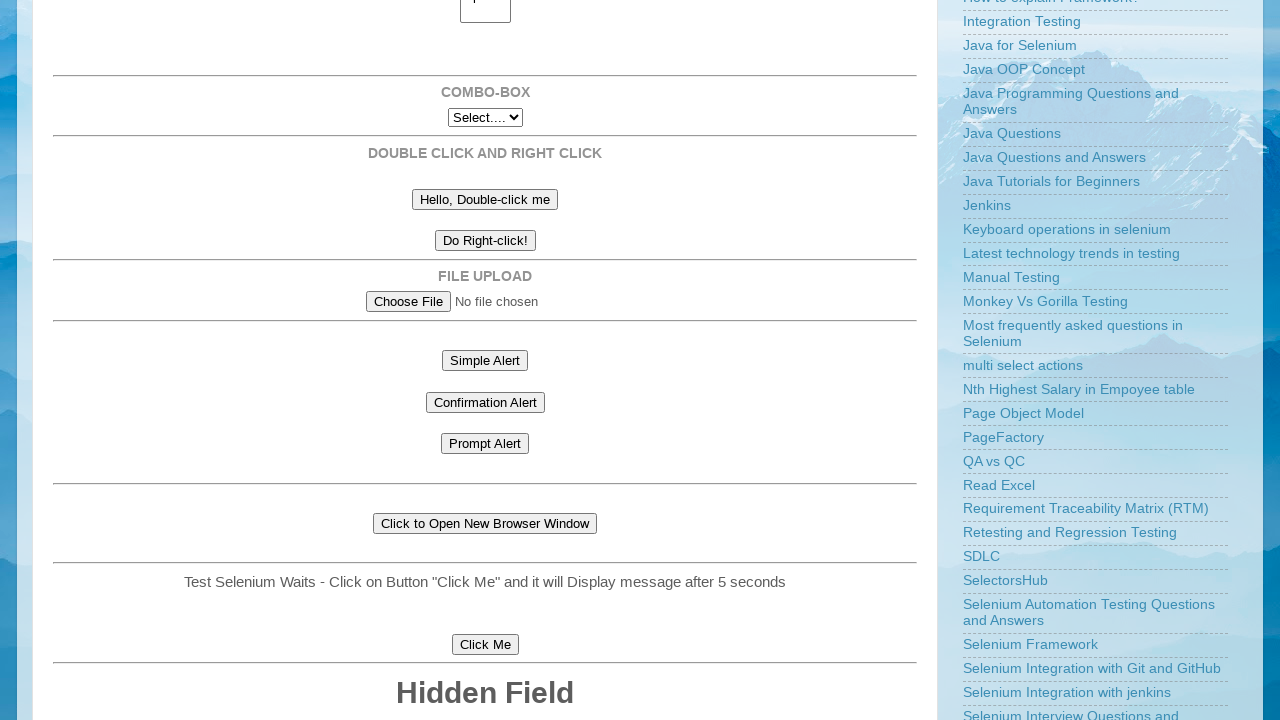

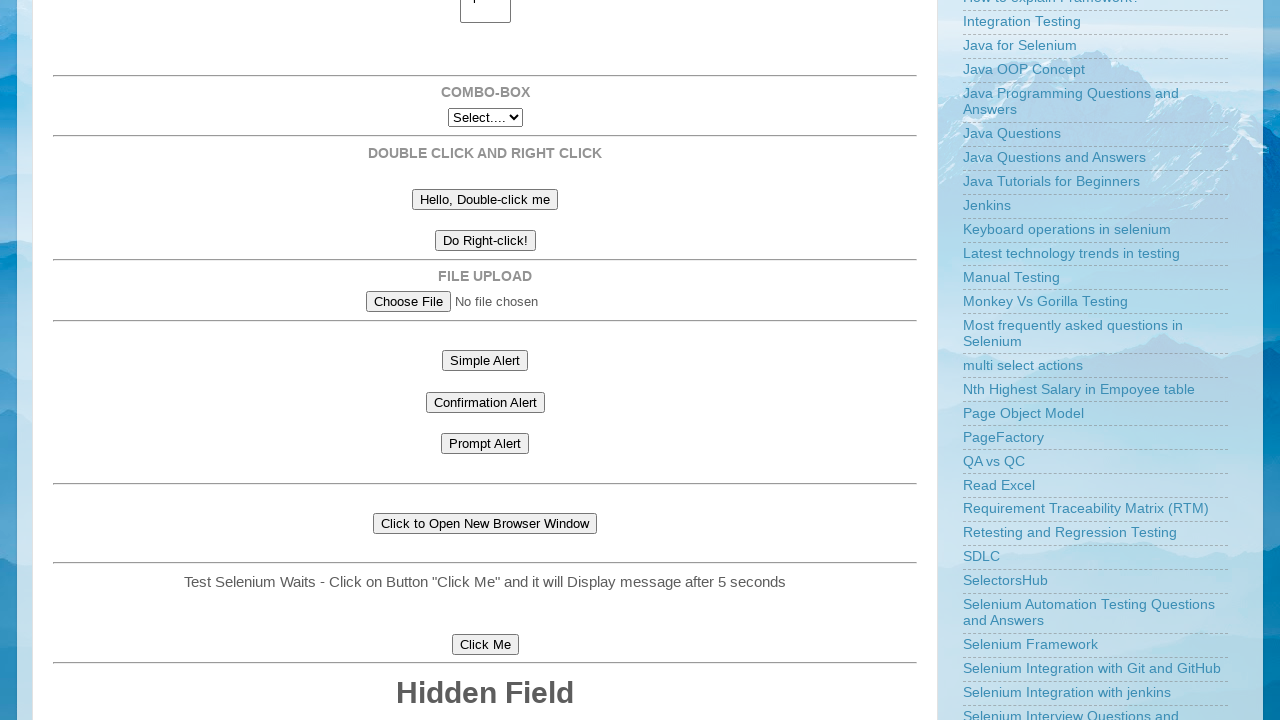